Demonstrates scoped element finding by locating links within the footer section and a specific footer column, then opens multiple links in new tabs using keyboard shortcuts and switches between the browser tabs.

Starting URL: https://rahulshettyacademy.com/AutomationPractice/

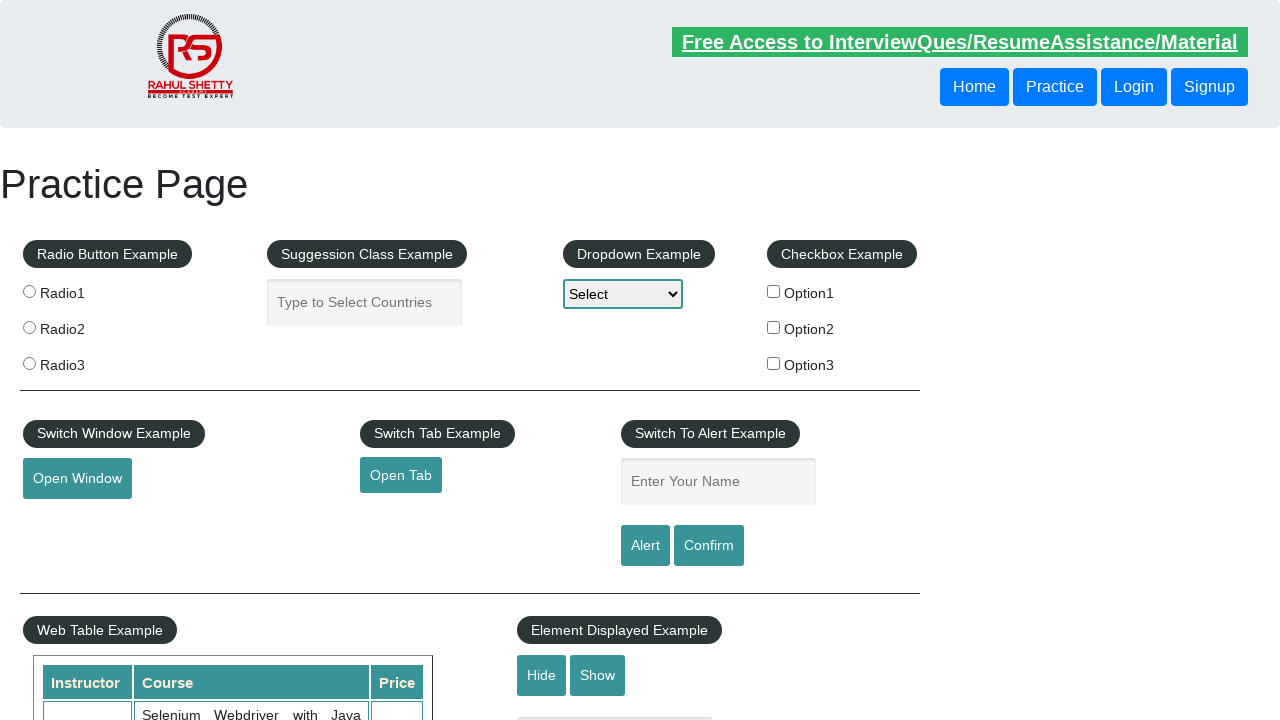

Waited for footer section (#gf-BIG) to load
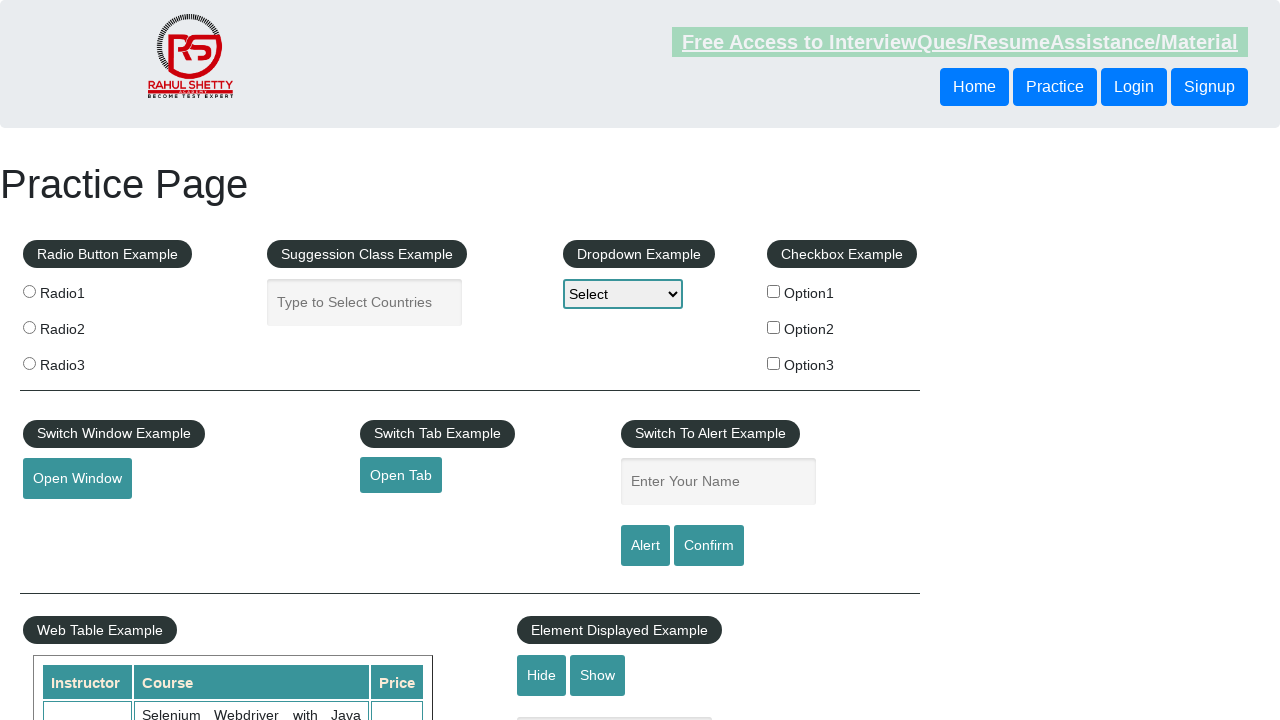

Located footer section using scoped element finding
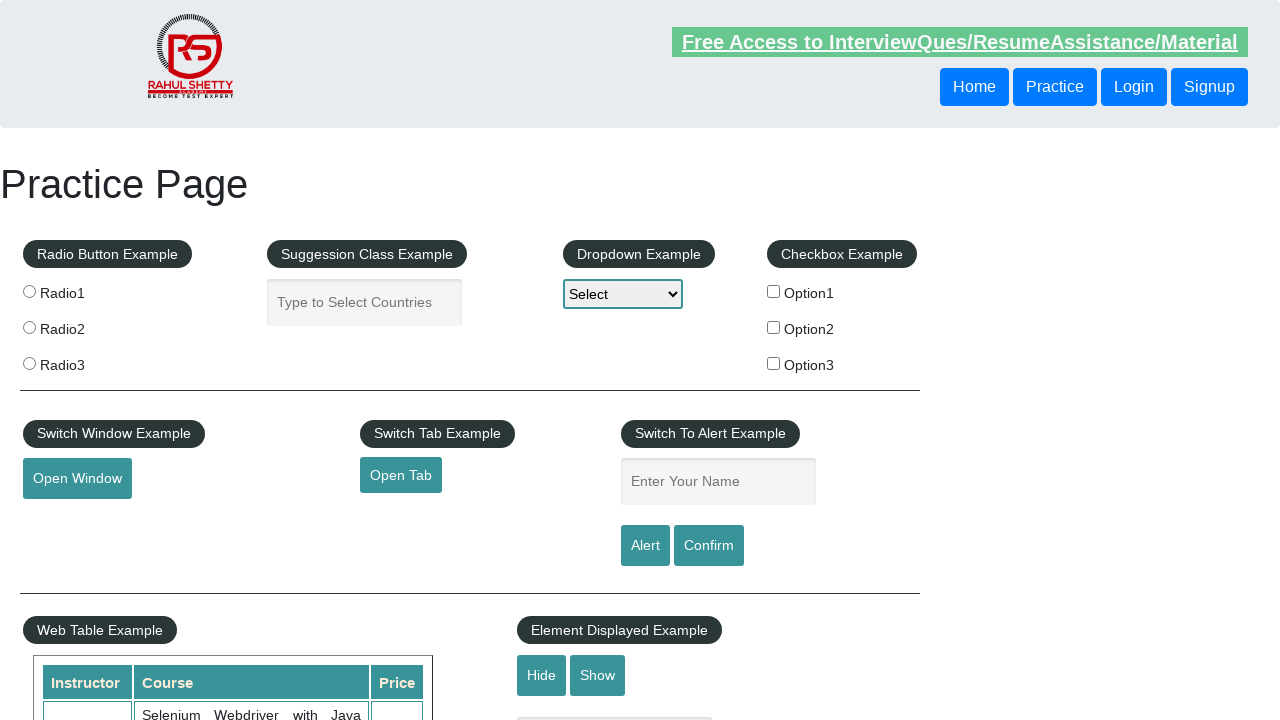

Located first column of footer table within footer section
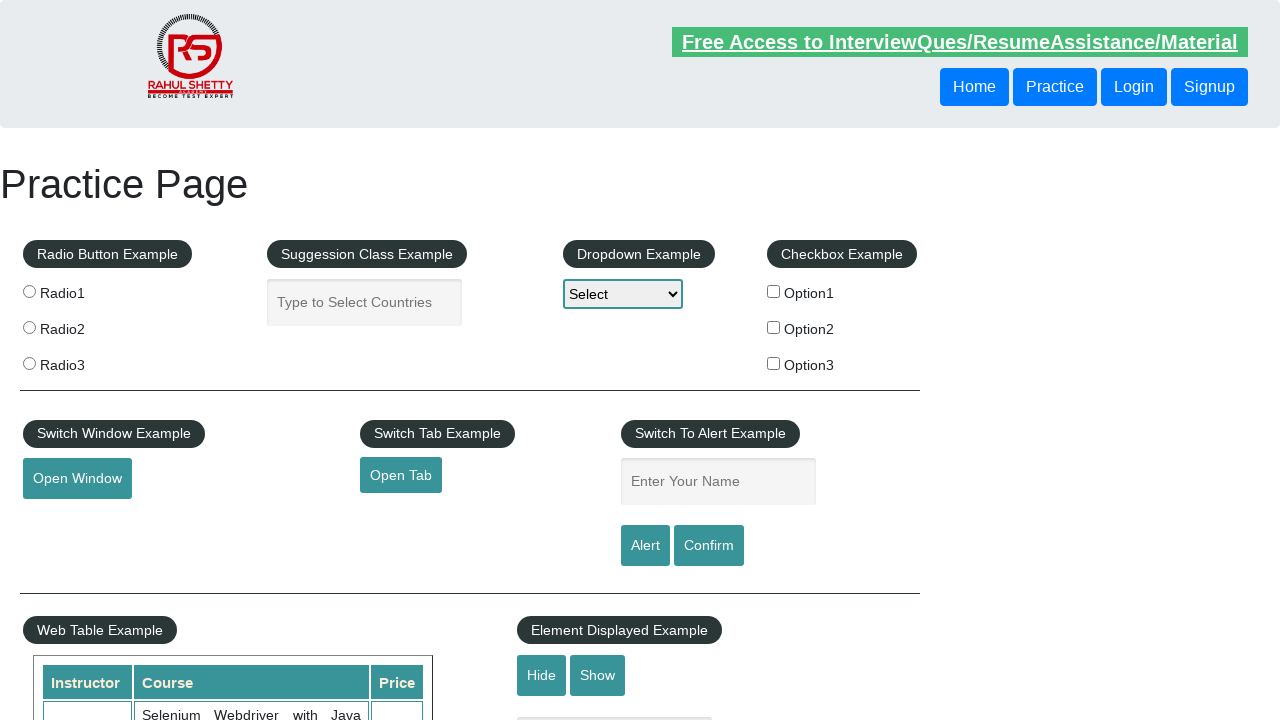

Found 5 links in footer table column
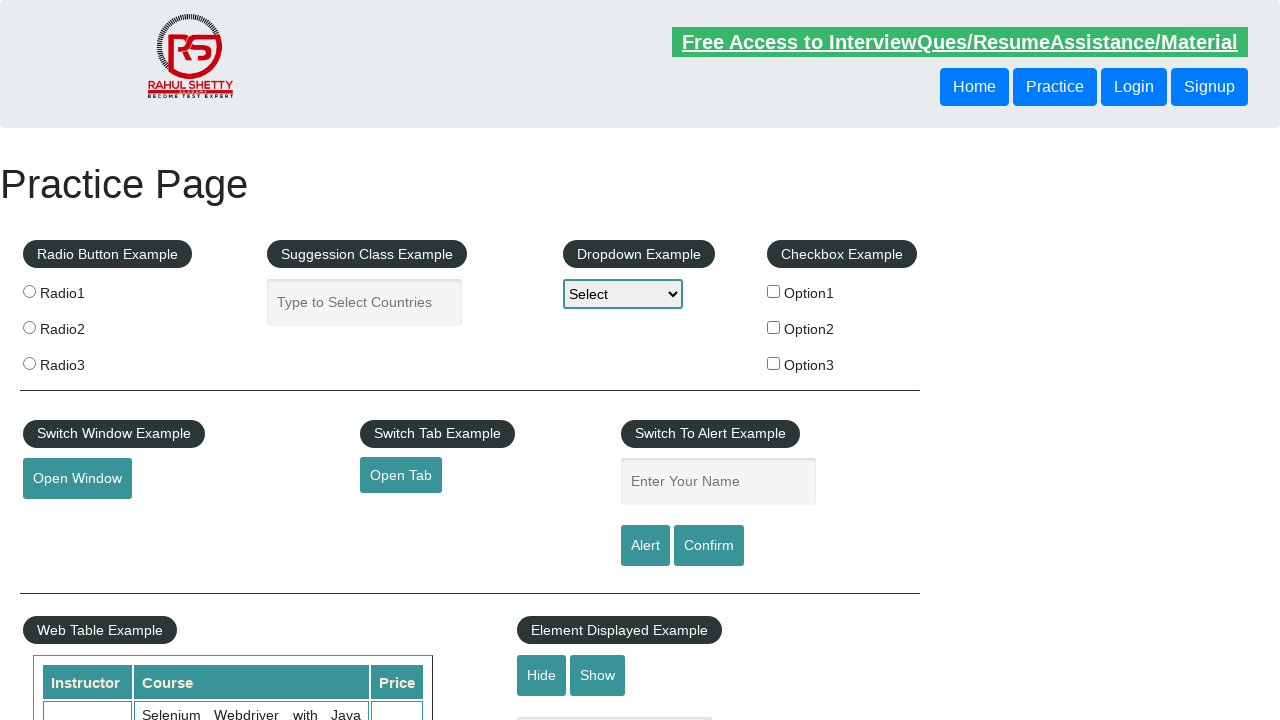

Opened footer link 1 in new tab using Ctrl+Click at (68, 520) on #gf-BIG >> xpath=//table/tbody/tr/td[1]/ul >> a >> nth=1
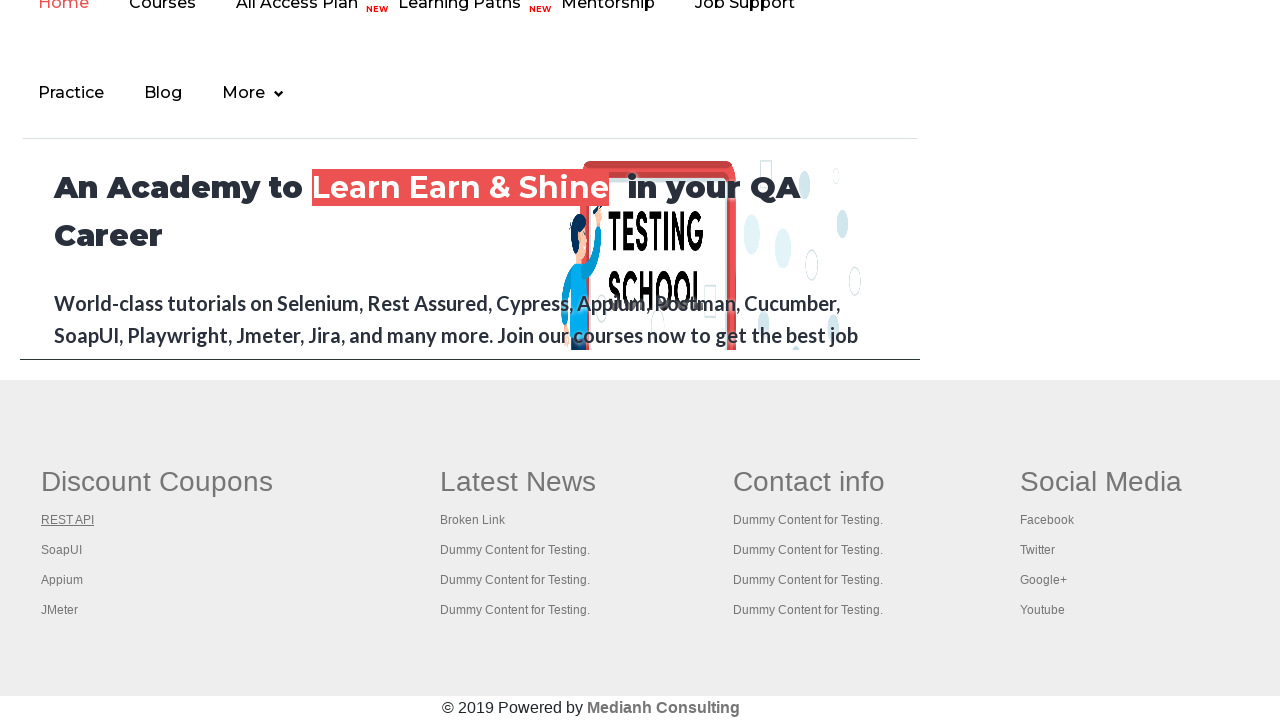

Waited 2 seconds for new tab to load
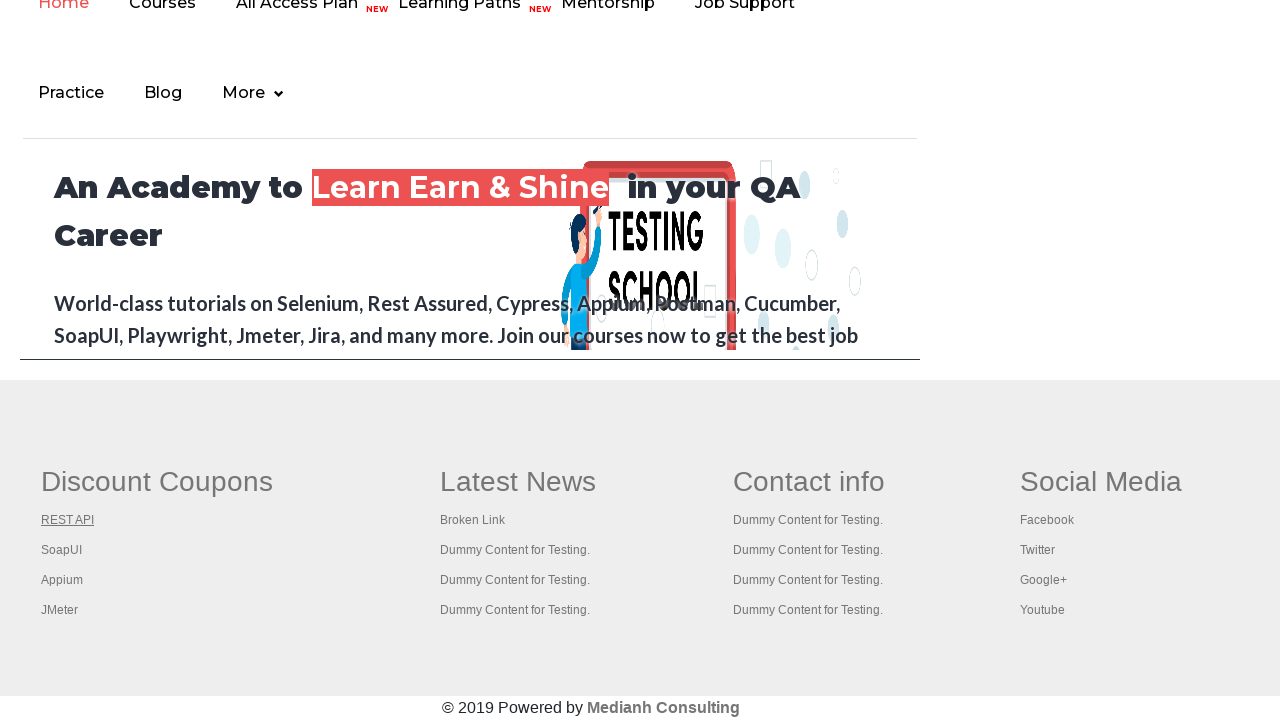

Opened footer link 2 in new tab using Ctrl+Click at (62, 550) on #gf-BIG >> xpath=//table/tbody/tr/td[1]/ul >> a >> nth=2
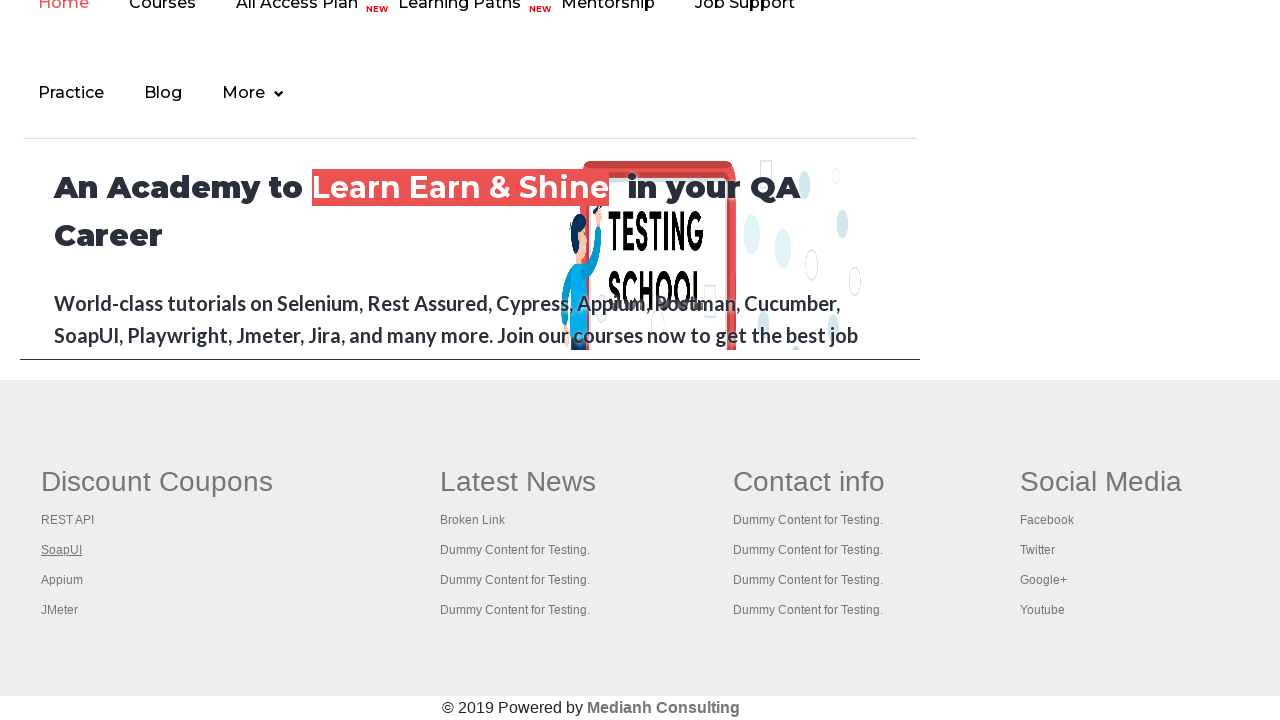

Waited 2 seconds for new tab to load
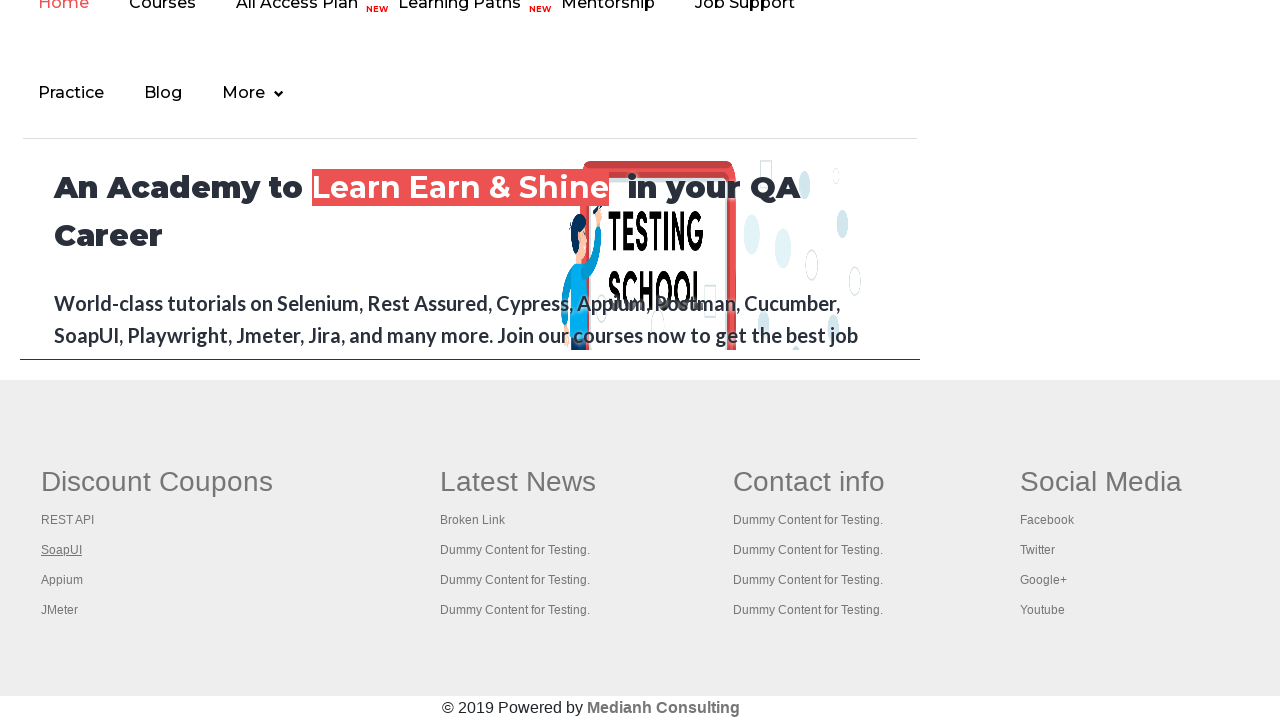

Opened footer link 3 in new tab using Ctrl+Click at (62, 580) on #gf-BIG >> xpath=//table/tbody/tr/td[1]/ul >> a >> nth=3
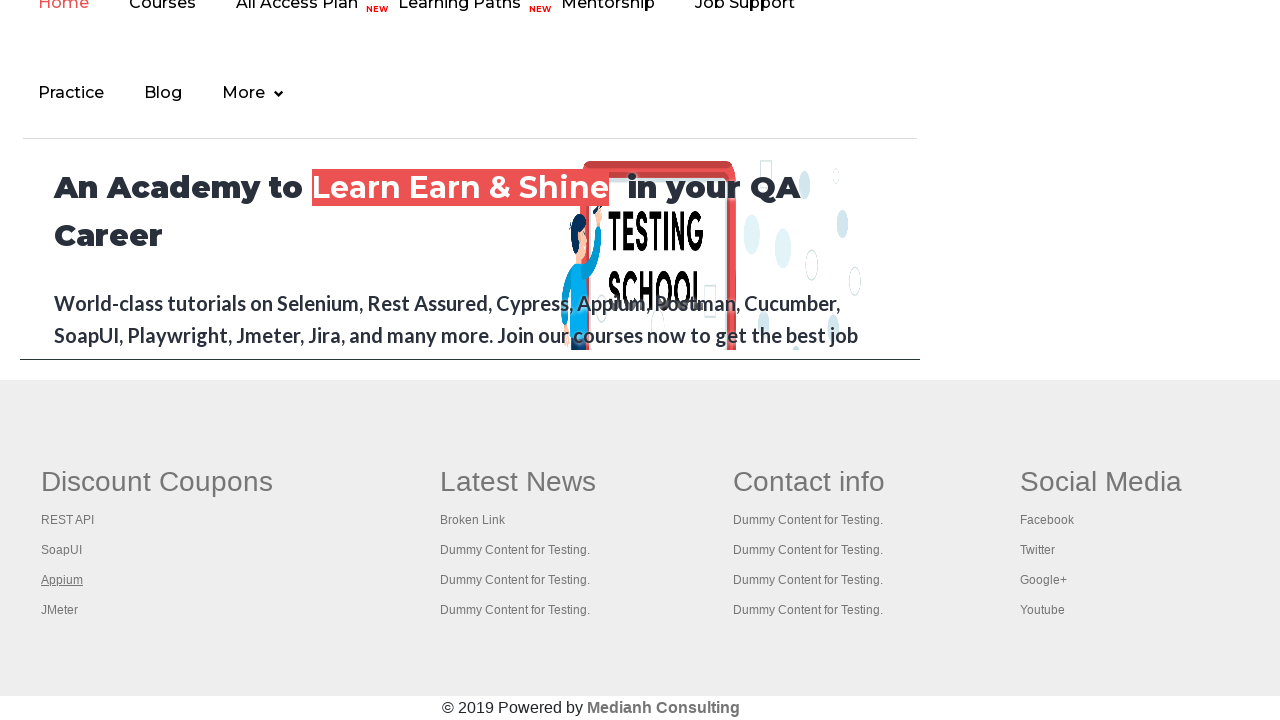

Waited 2 seconds for new tab to load
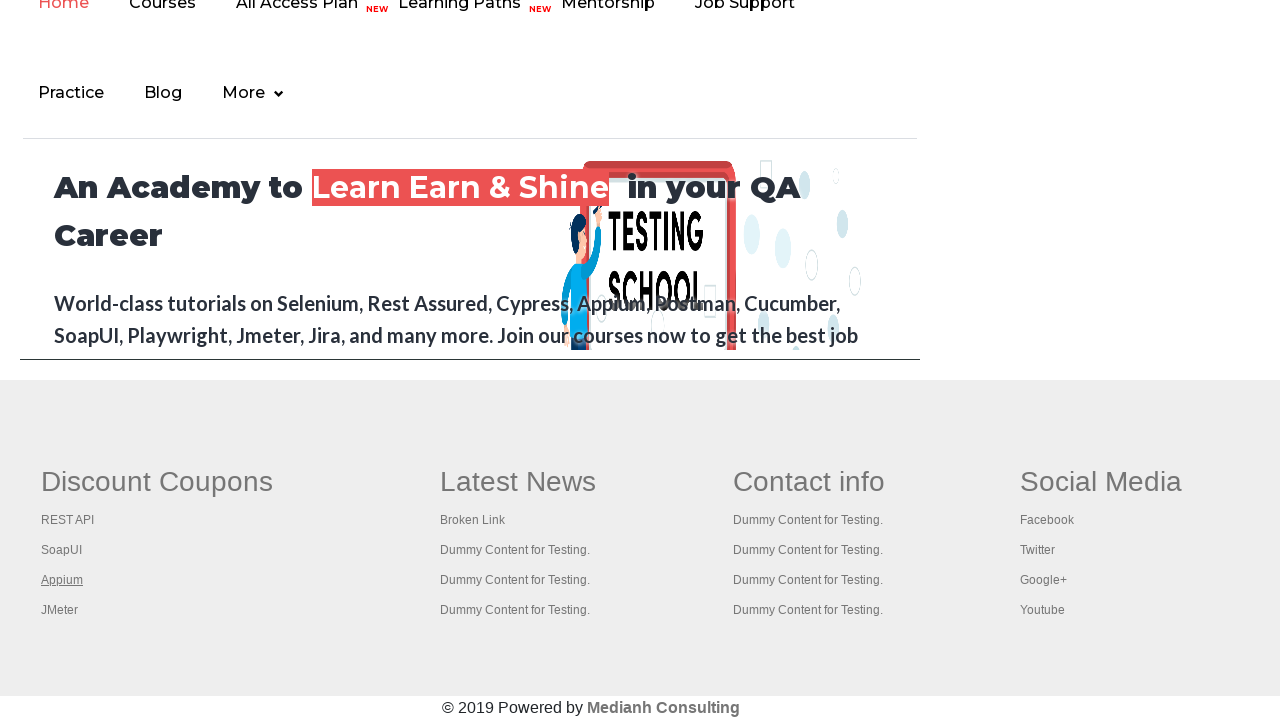

Opened footer link 4 in new tab using Ctrl+Click at (60, 610) on #gf-BIG >> xpath=//table/tbody/tr/td[1]/ul >> a >> nth=4
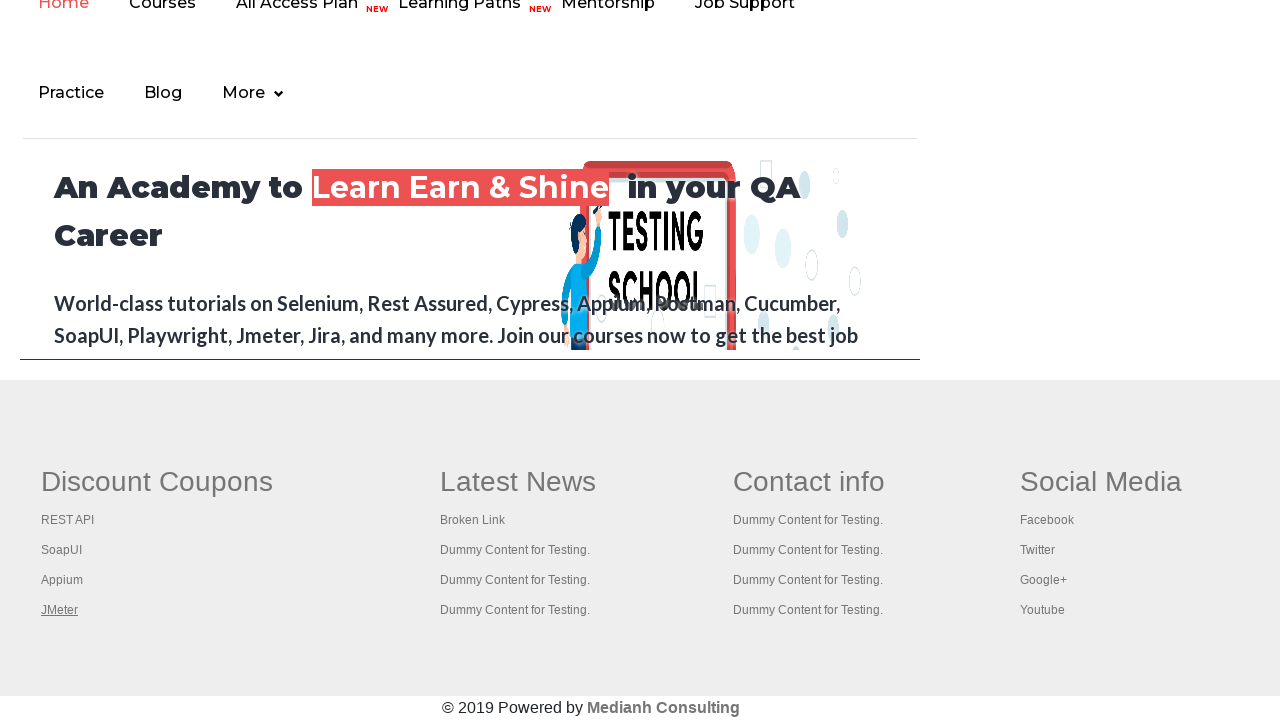

Waited 2 seconds for new tab to load
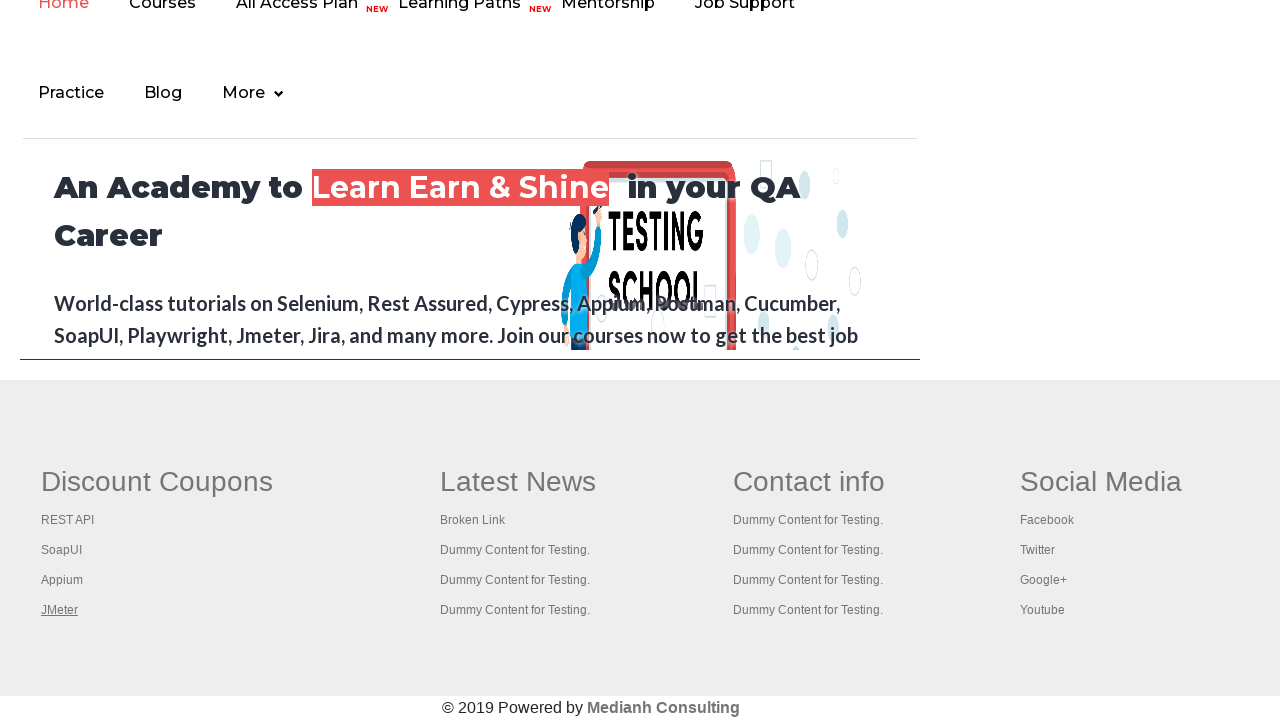

Retrieved all browser tabs (5 tabs total)
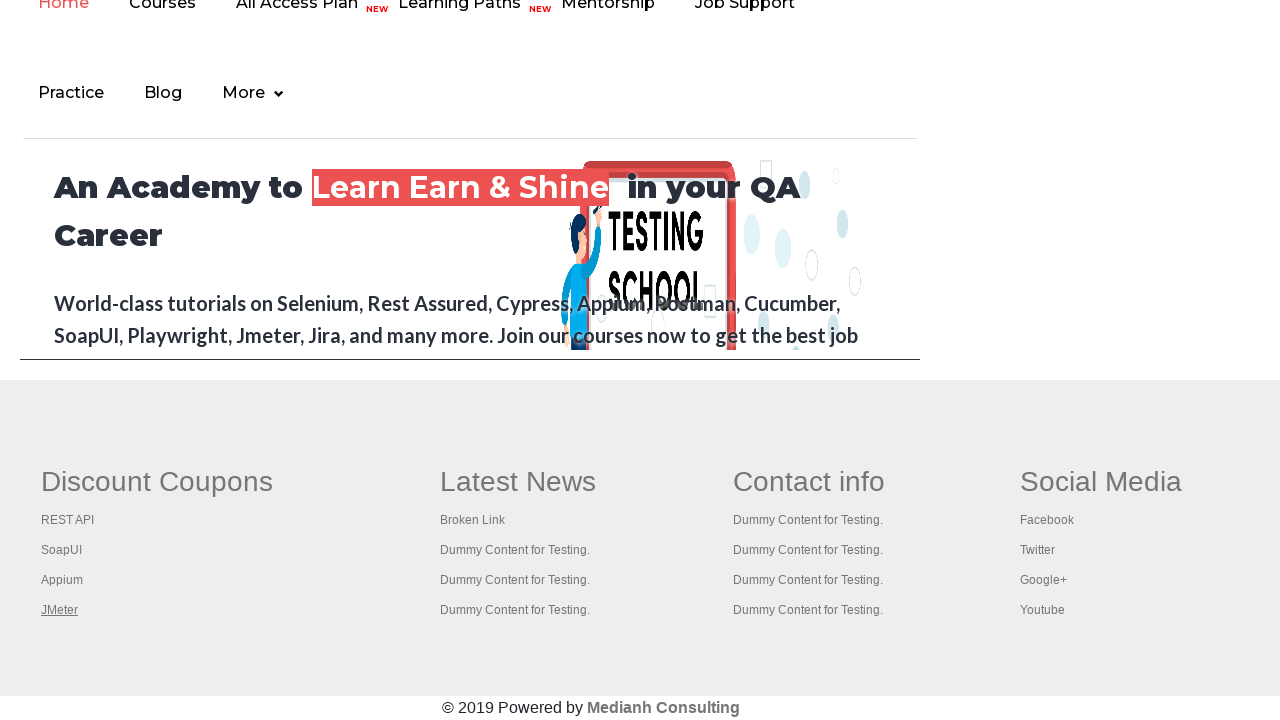

Switched to browser tab and brought it to front
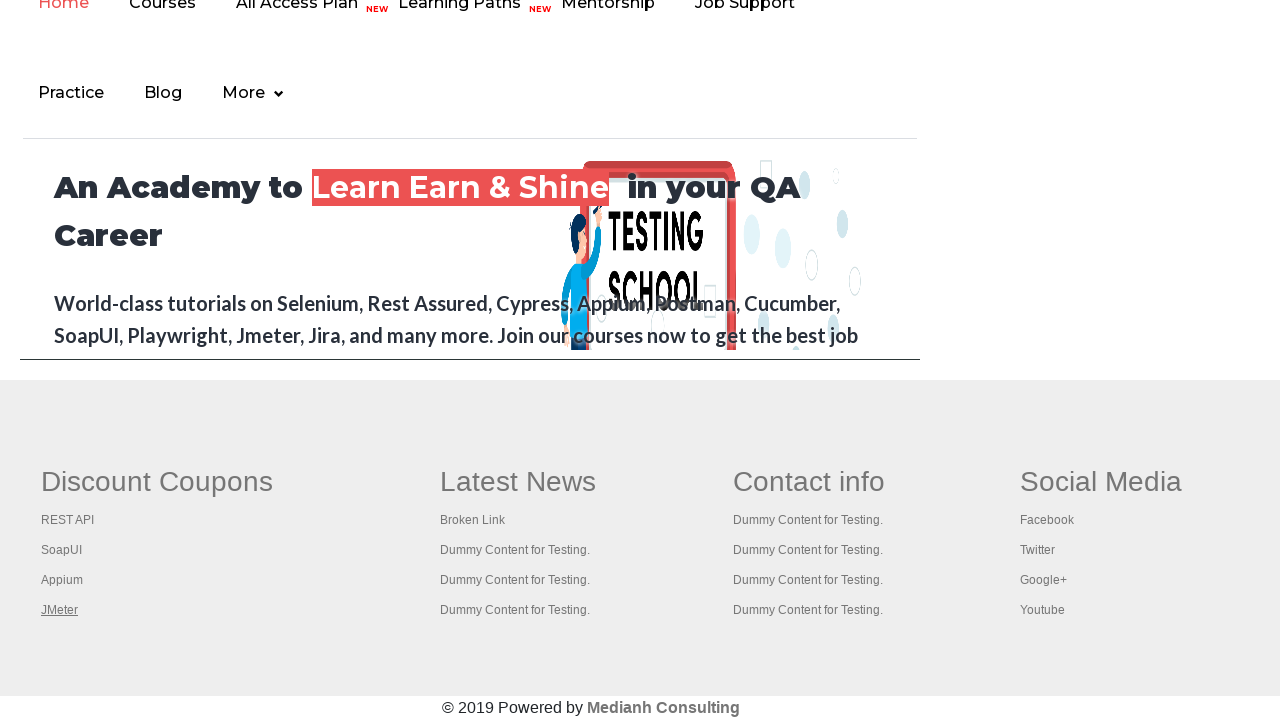

Waited for tab page to reach domcontentloaded state
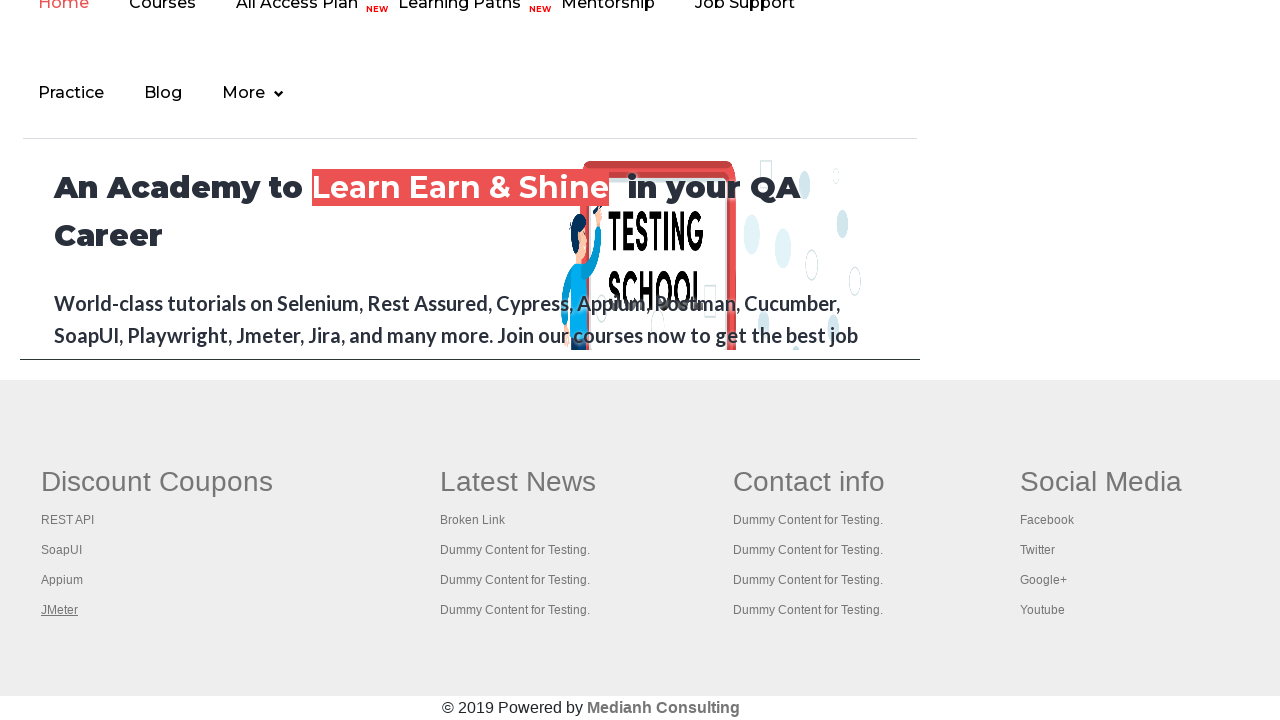

Retrieved page title to verify tab loaded: 'Practice Page'
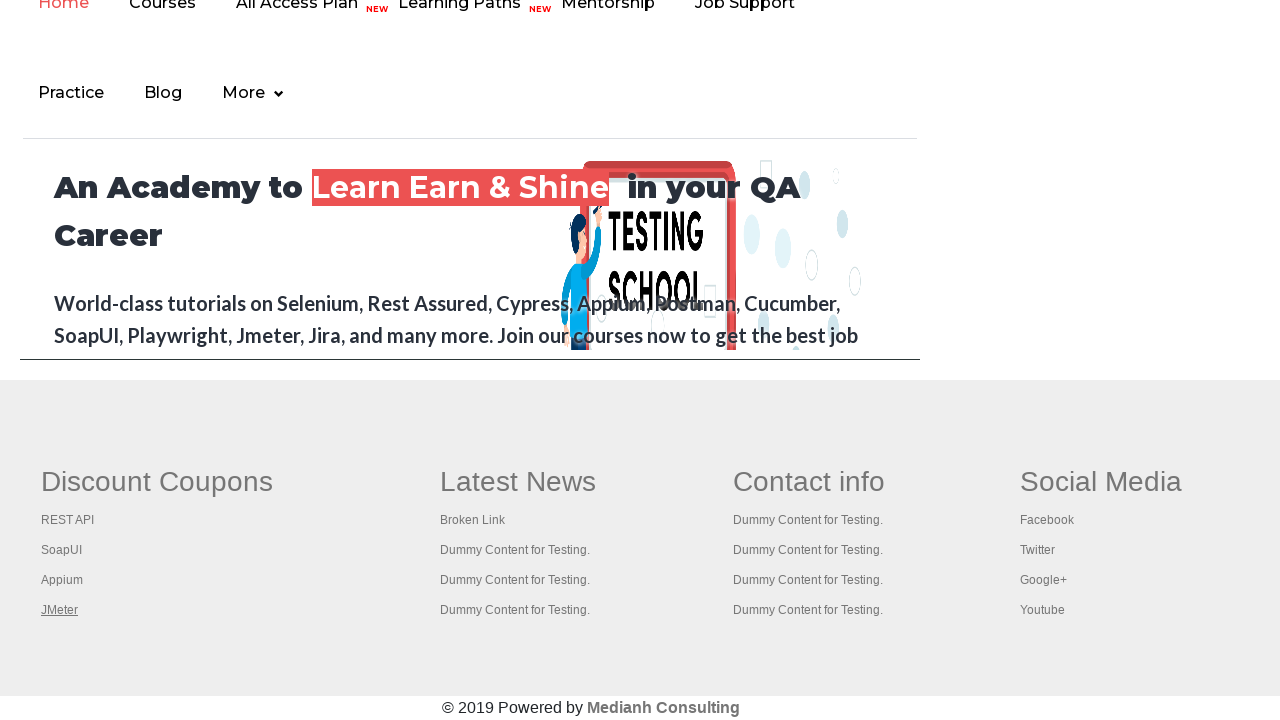

Switched to browser tab and brought it to front
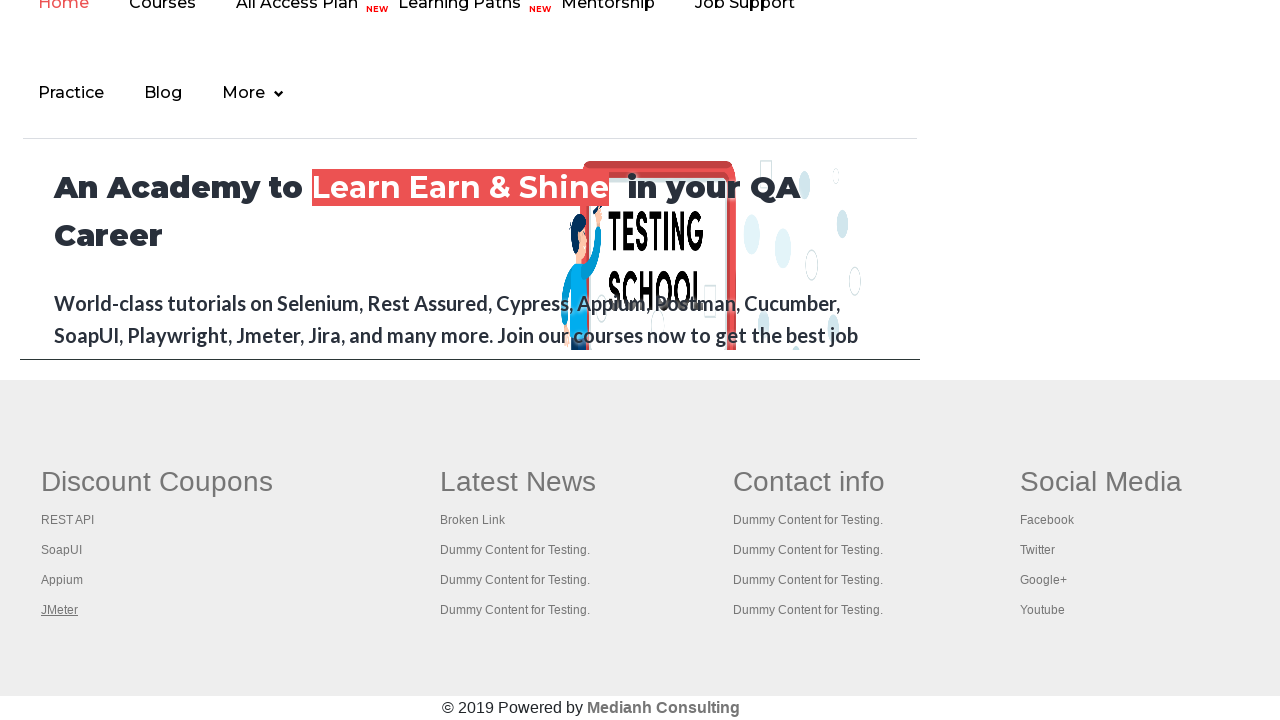

Waited for tab page to reach domcontentloaded state
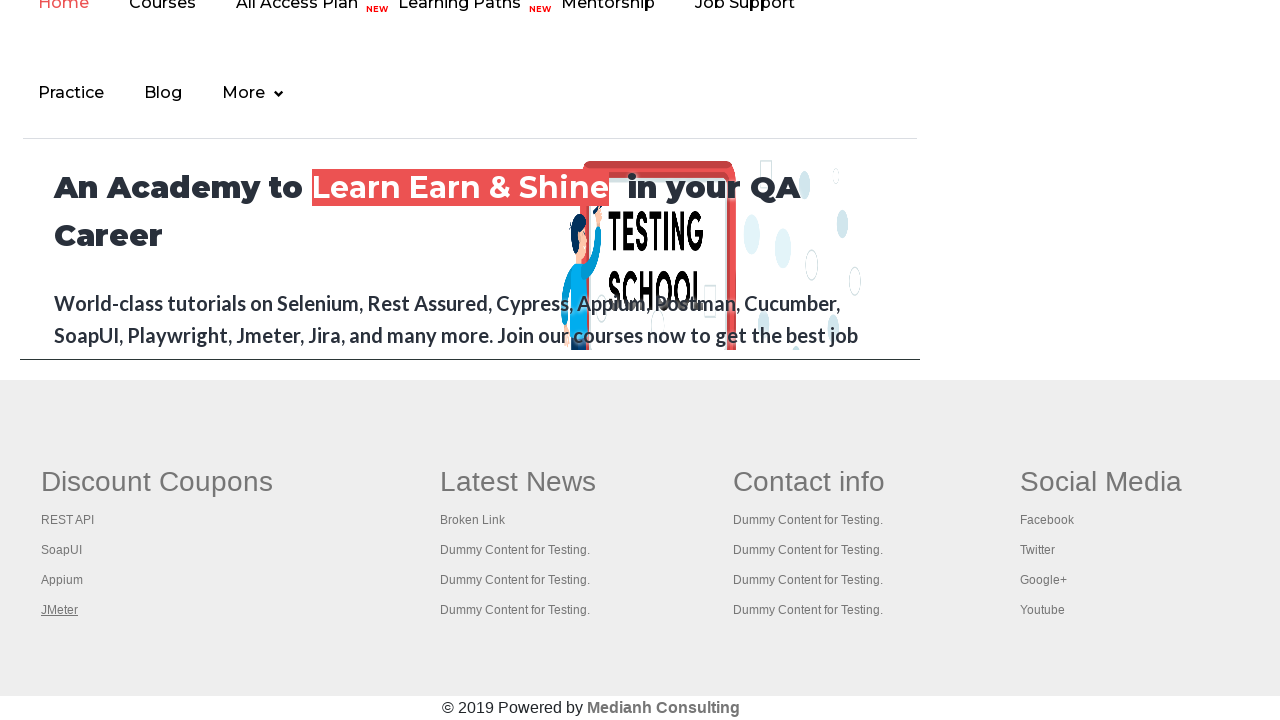

Retrieved page title to verify tab loaded: 'REST API Tutorial'
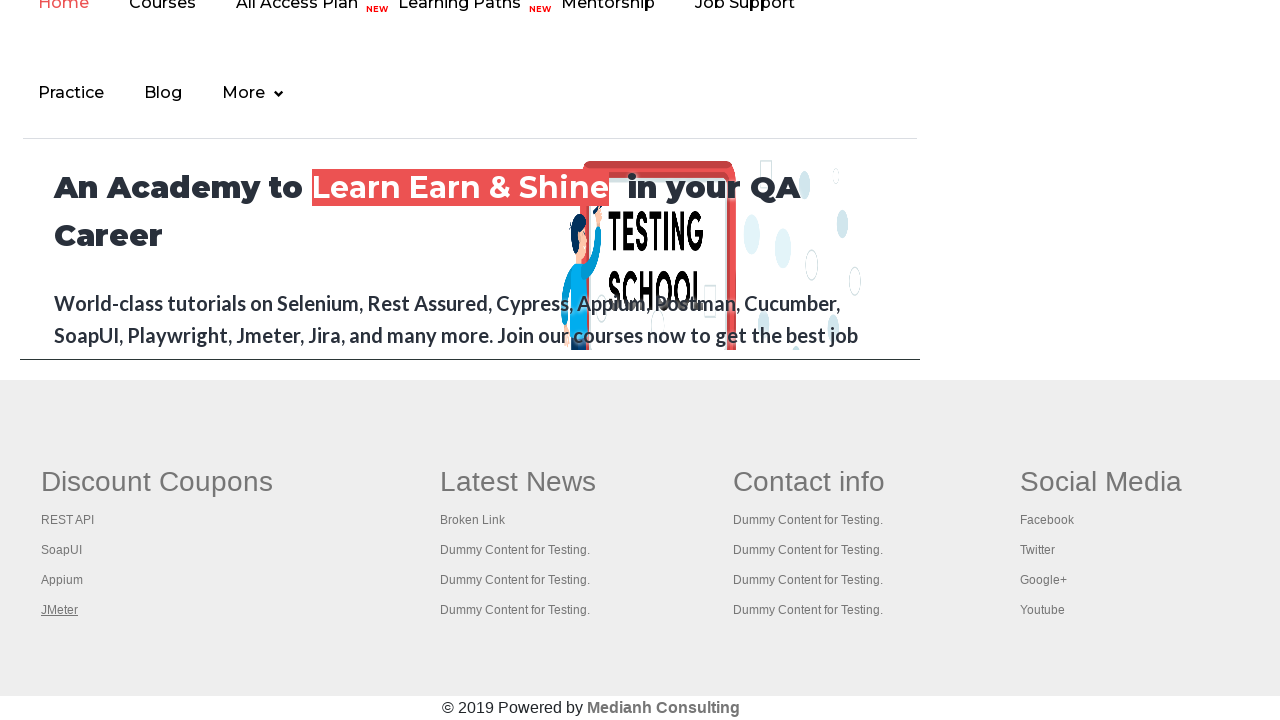

Switched to browser tab and brought it to front
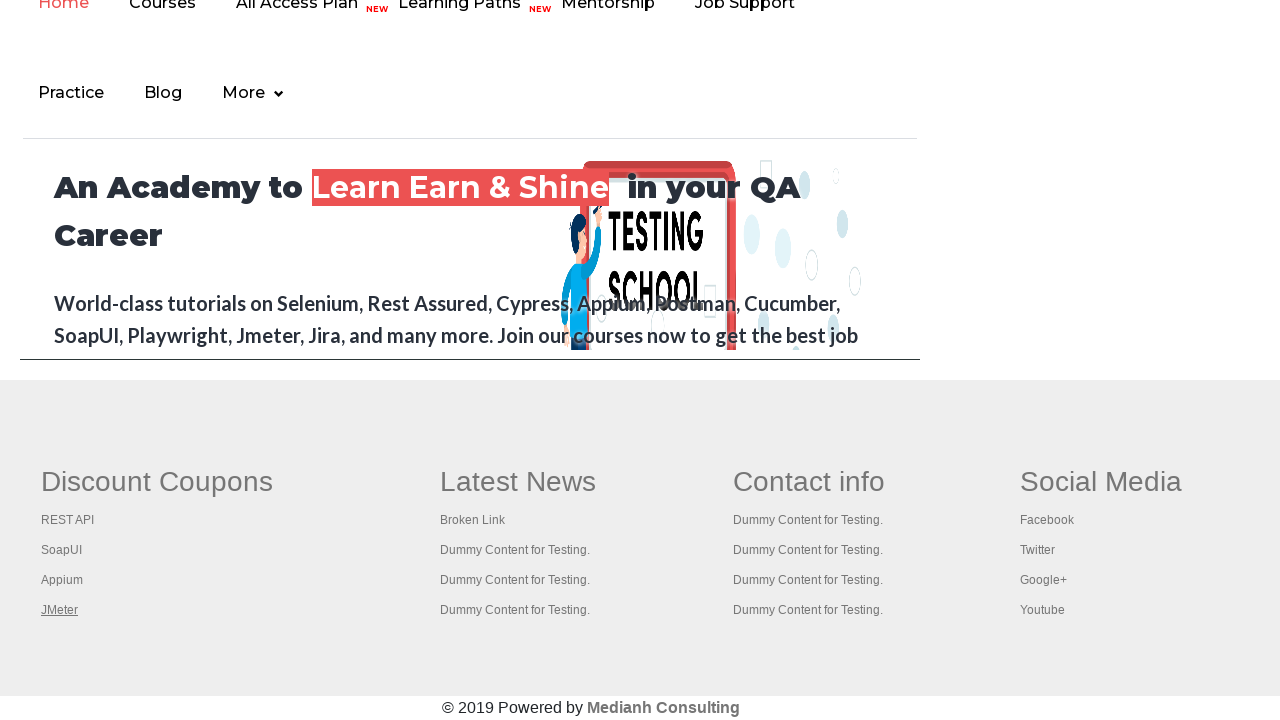

Waited for tab page to reach domcontentloaded state
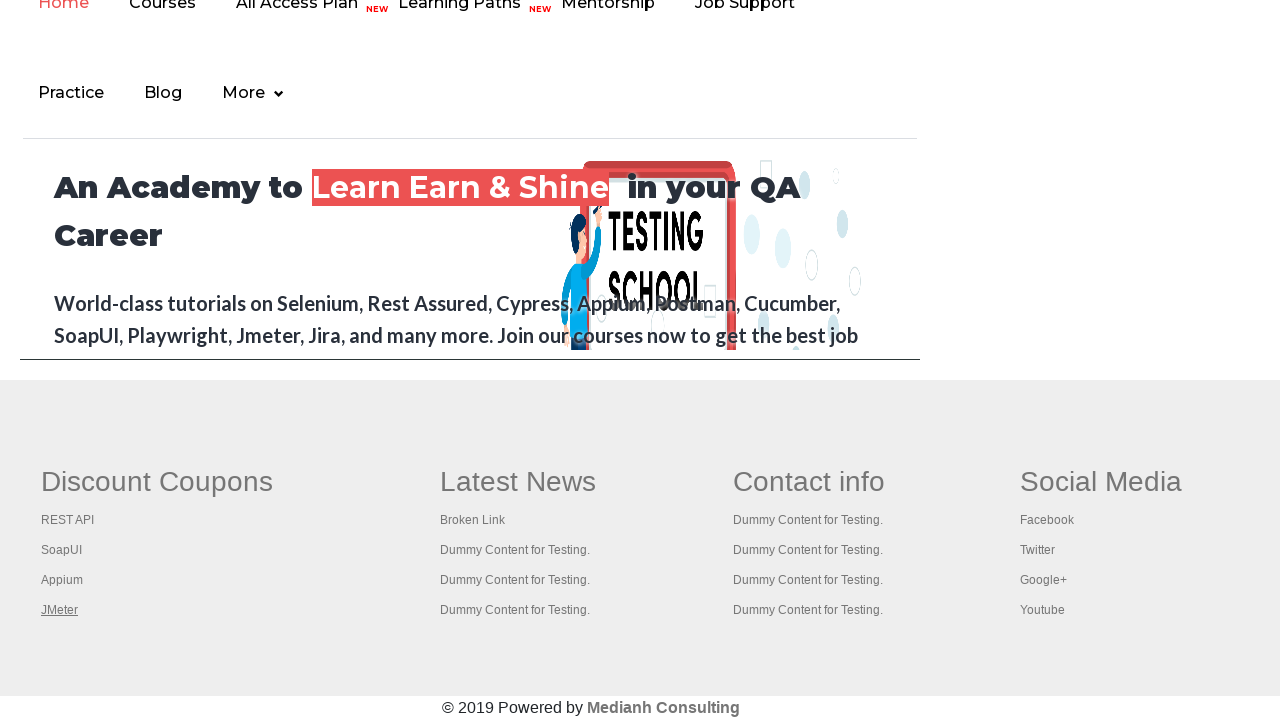

Retrieved page title to verify tab loaded: 'The World’s Most Popular API Testing Tool | SoapUI'
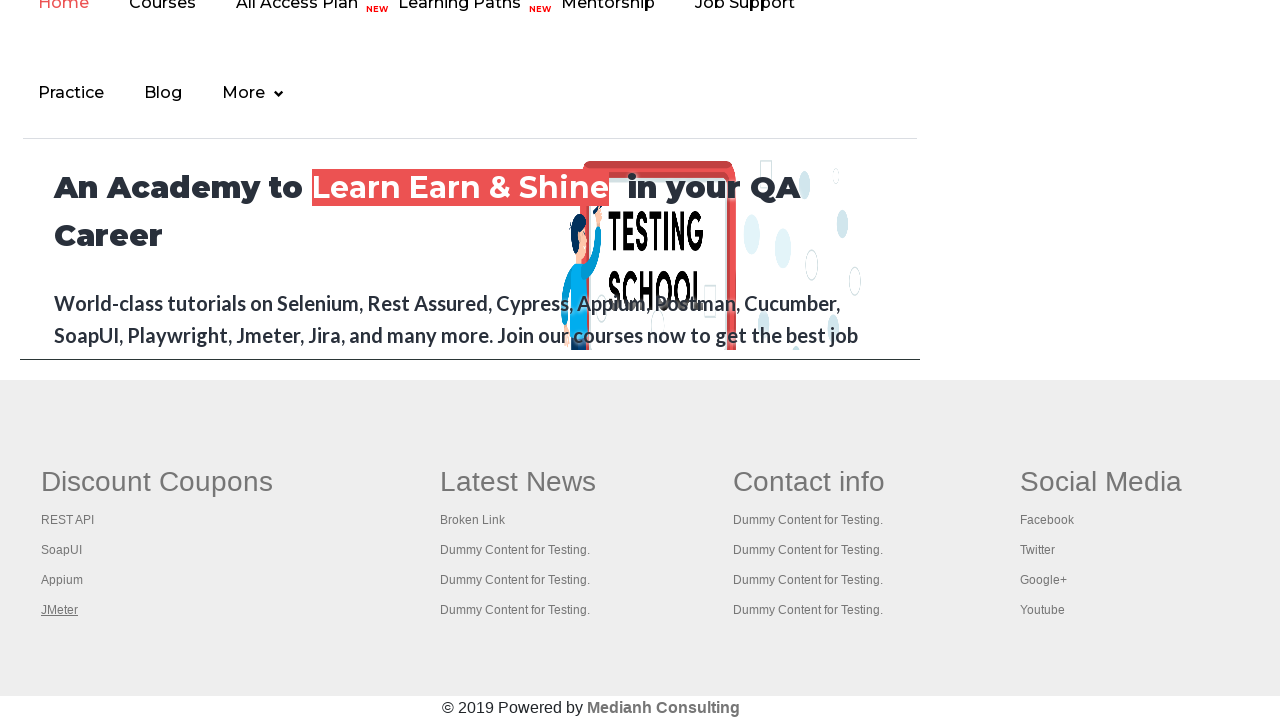

Switched to browser tab and brought it to front
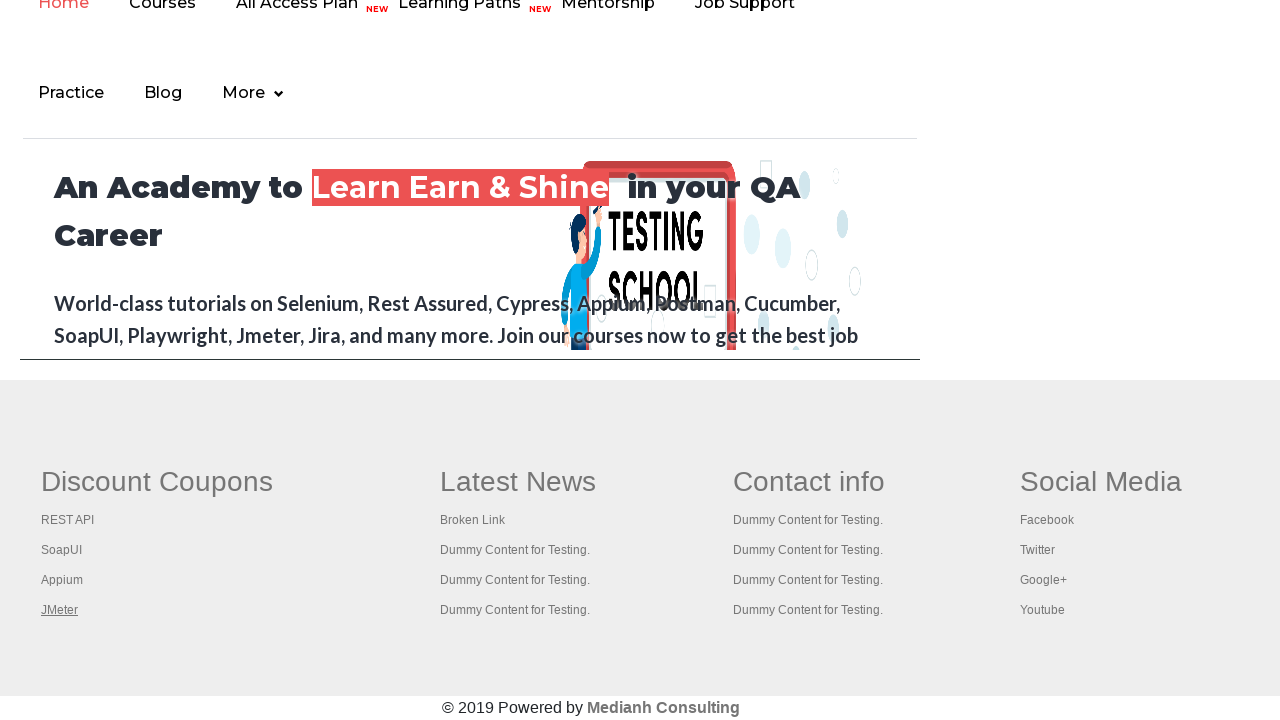

Waited for tab page to reach domcontentloaded state
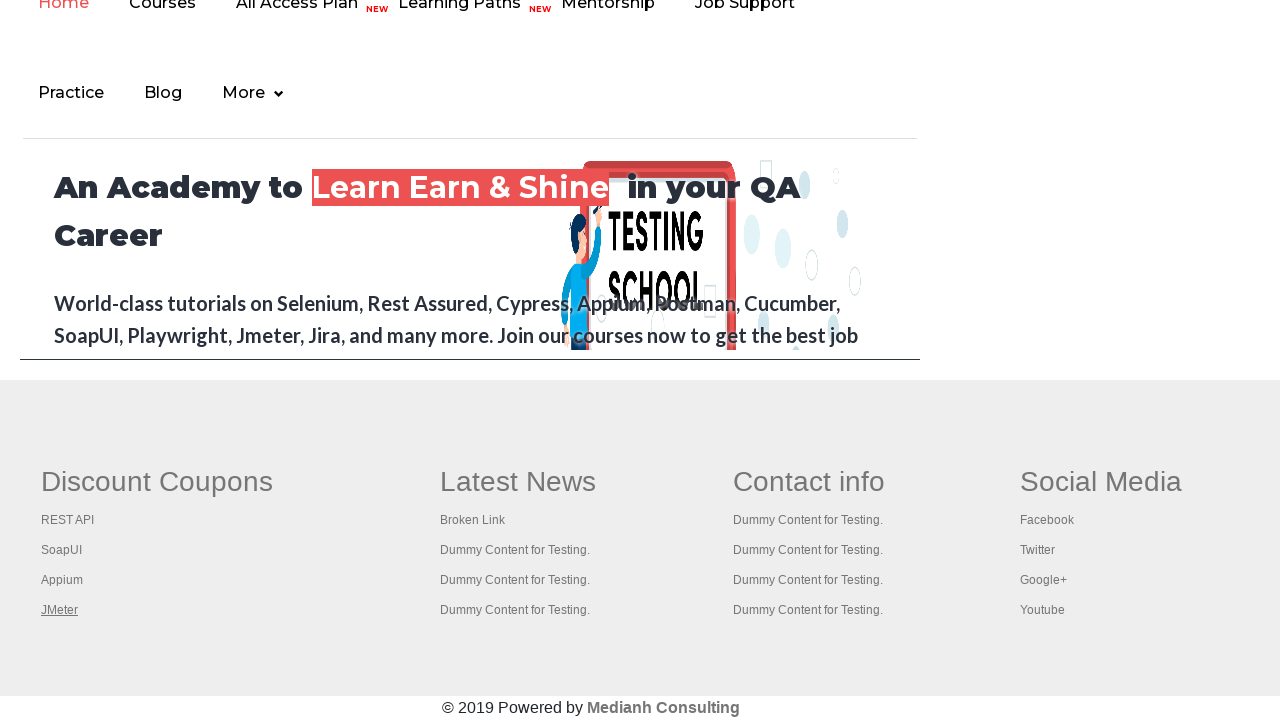

Retrieved page title to verify tab loaded: 'Appium tutorial for Mobile Apps testing | RahulShetty Academy | Rahul'
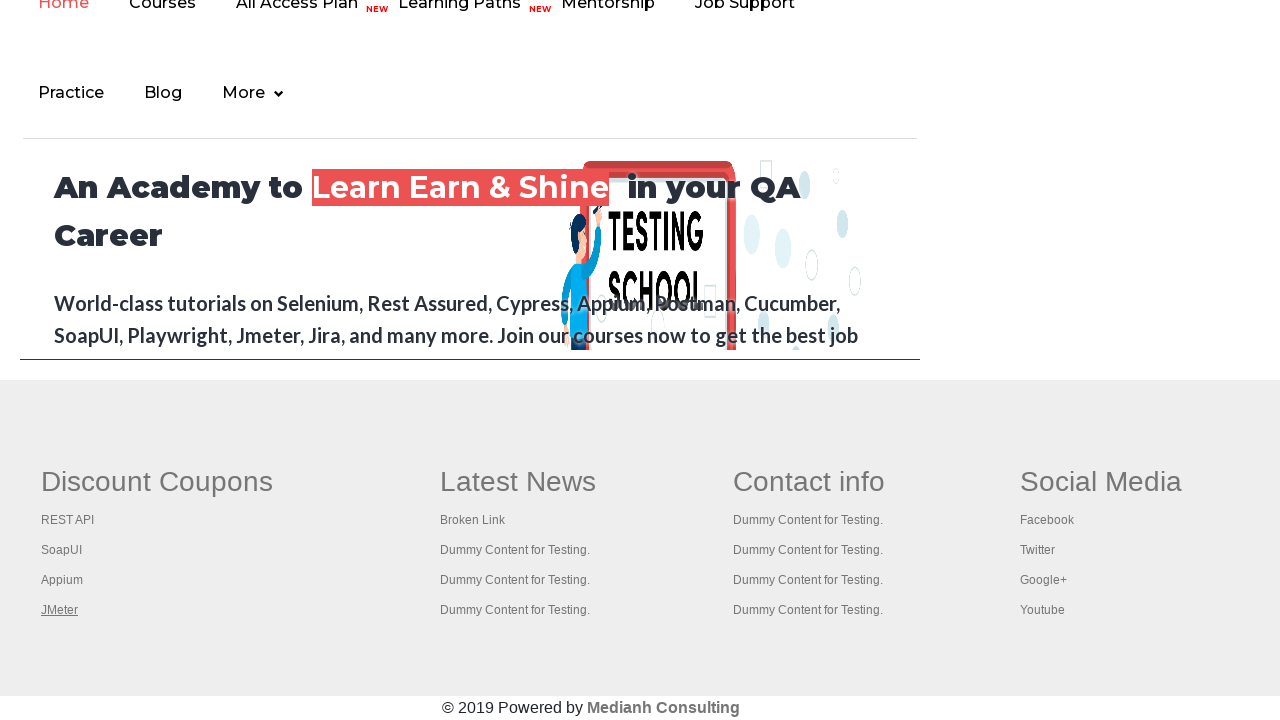

Switched to browser tab and brought it to front
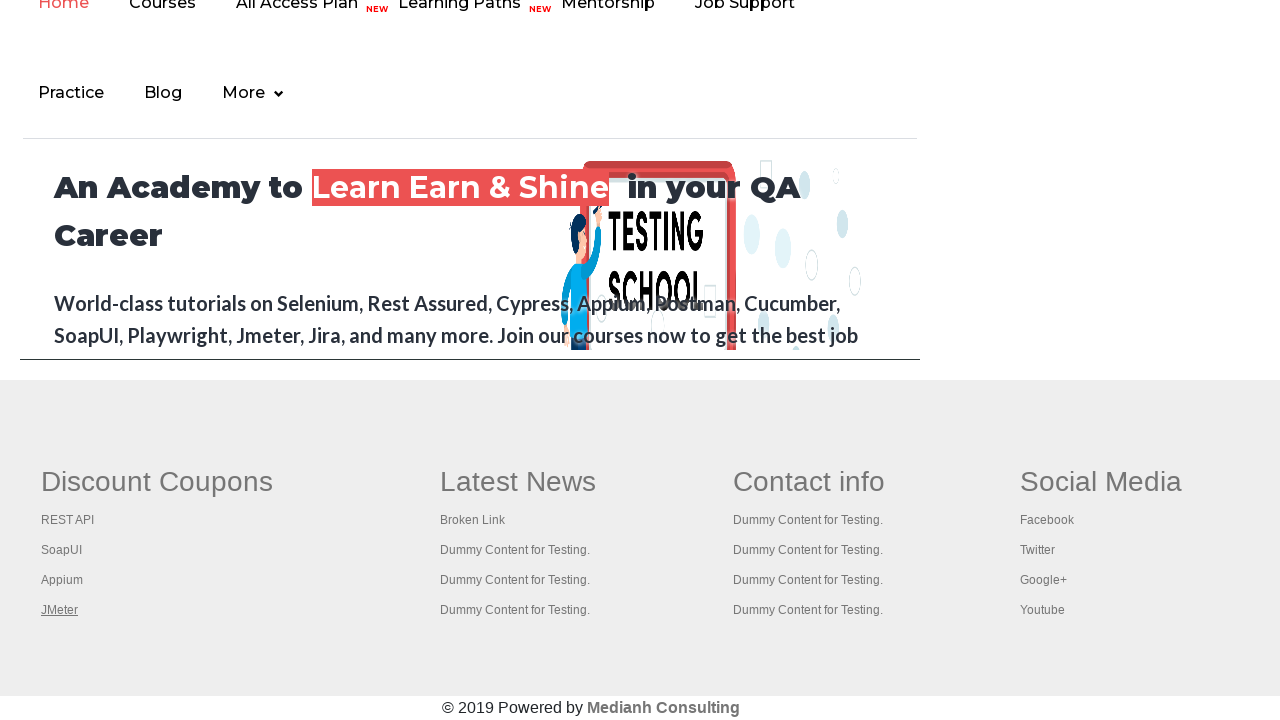

Waited for tab page to reach domcontentloaded state
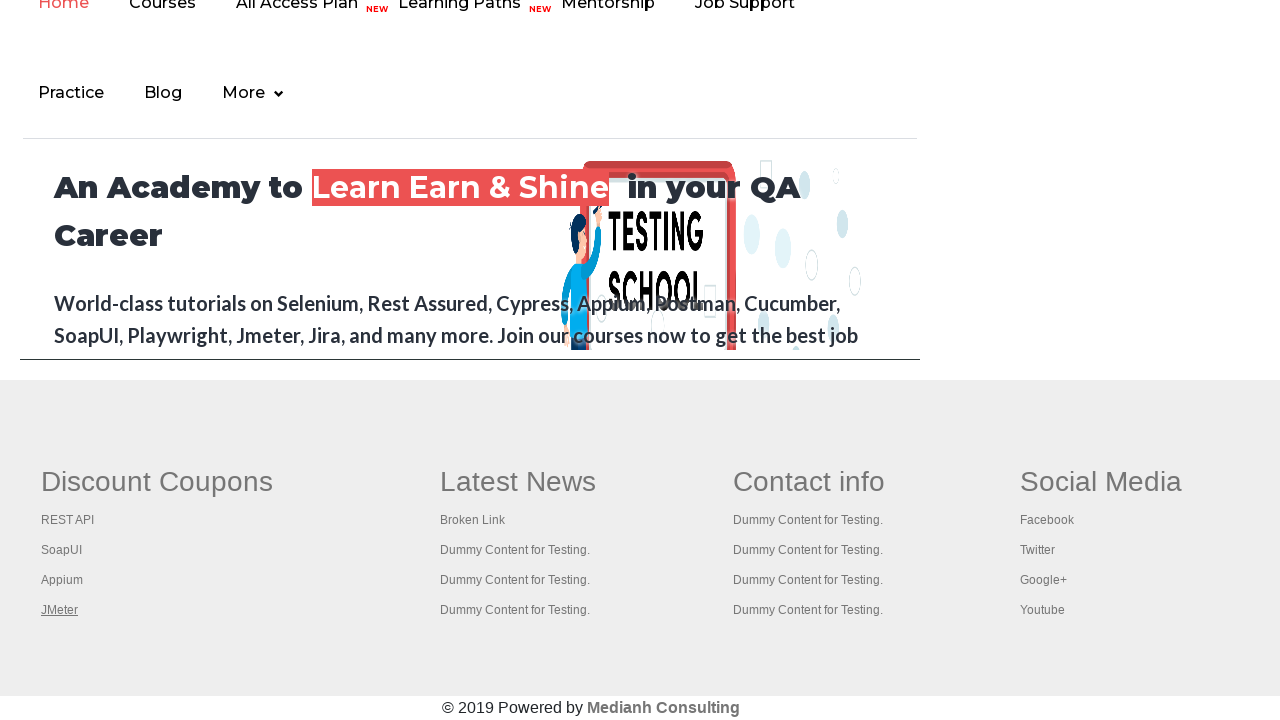

Retrieved page title to verify tab loaded: 'Apache JMeter - Apache JMeter™'
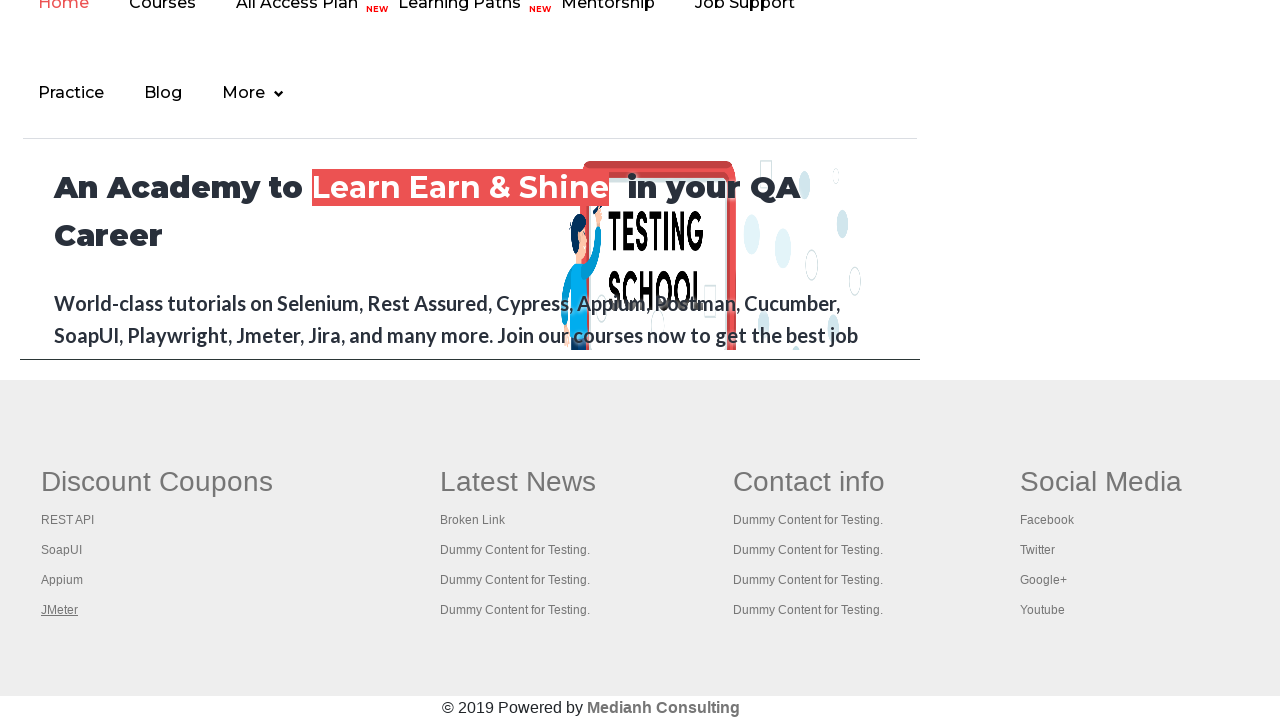

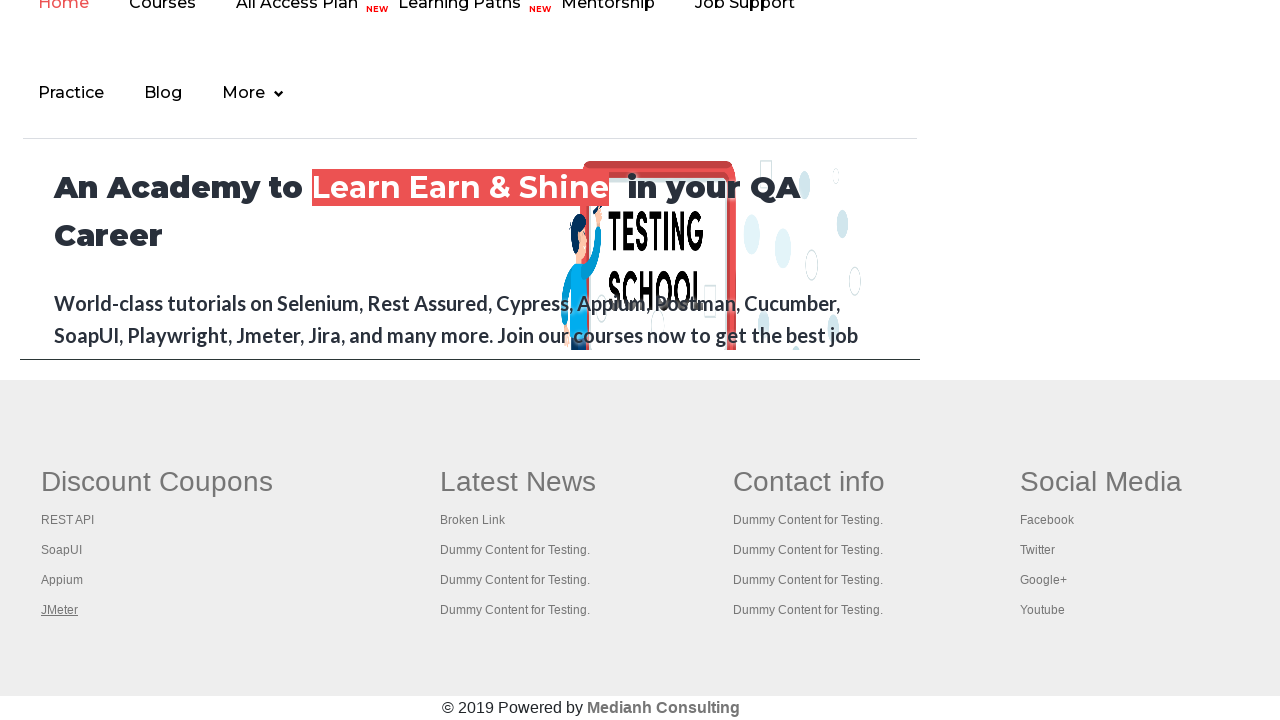